Clicks on the "My Projects" link to navigate to the projects section

Starting URL: https://corinamurg.netlify.app/

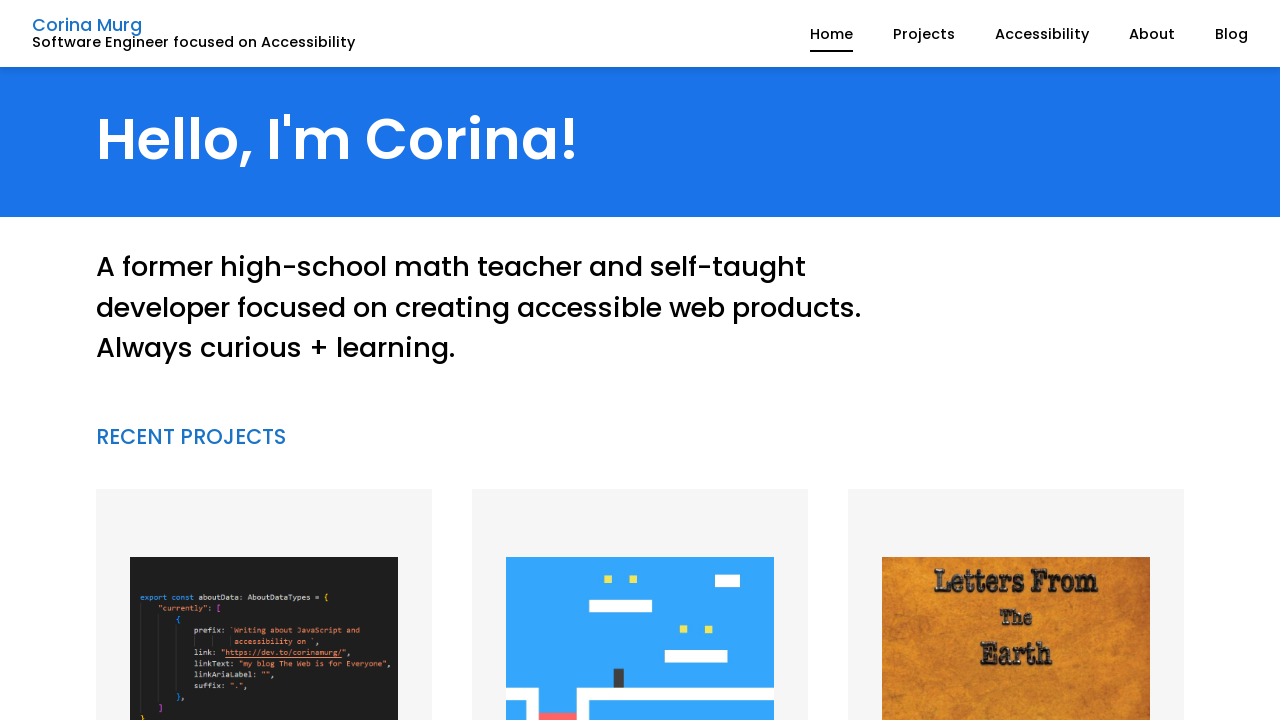

Navigated to starting URL https://corinamurg.netlify.app/
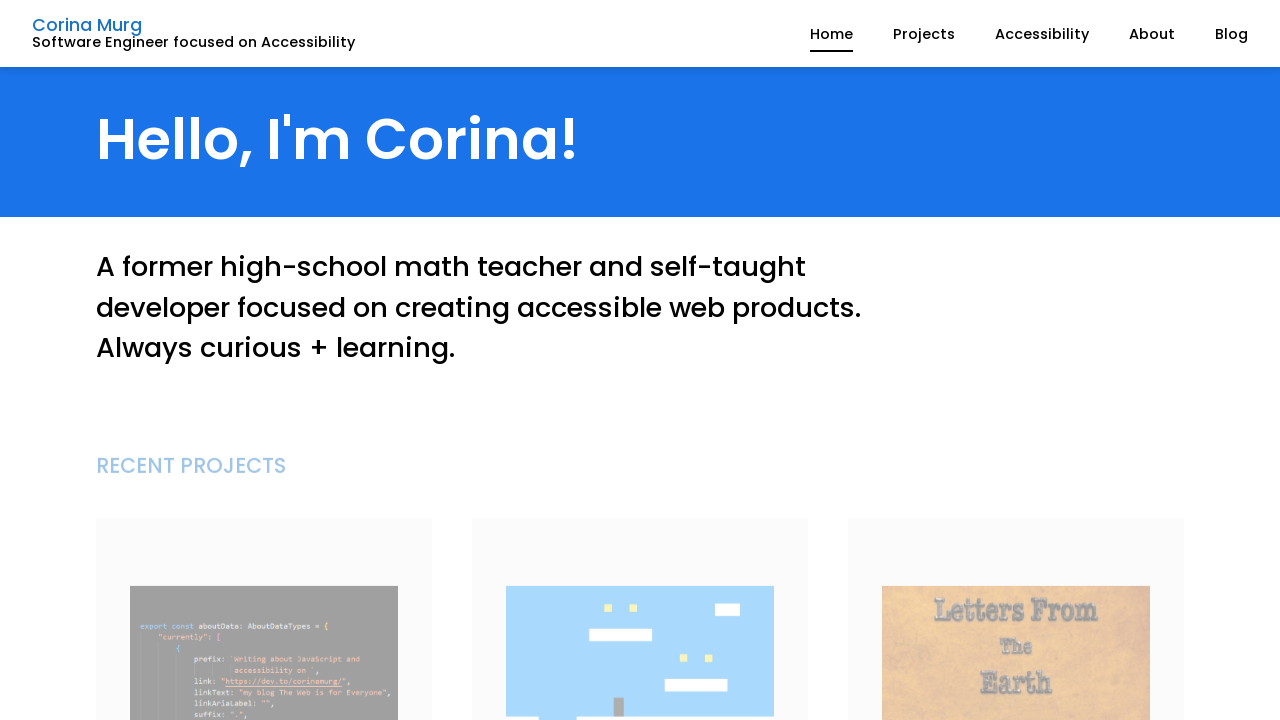

Clicked on the 'My Projects' link to navigate to the projects section at (256, 695) on internal:role=link[name="My Projects"i]
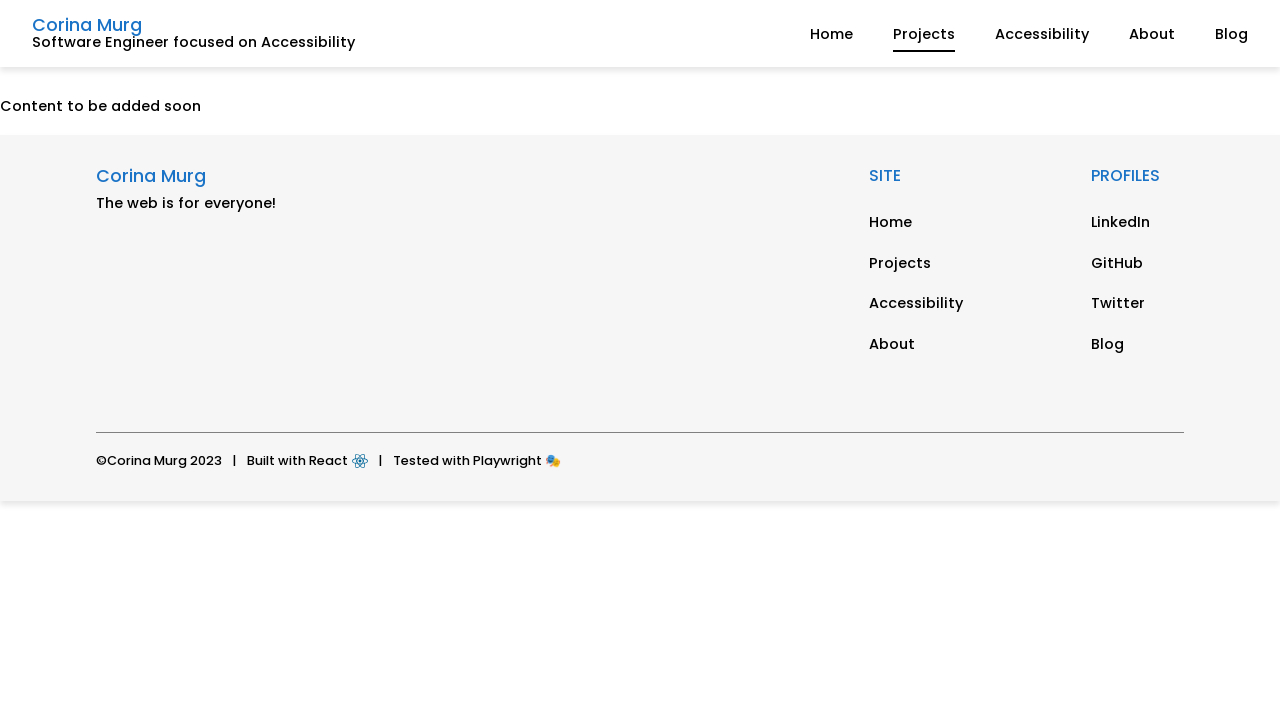

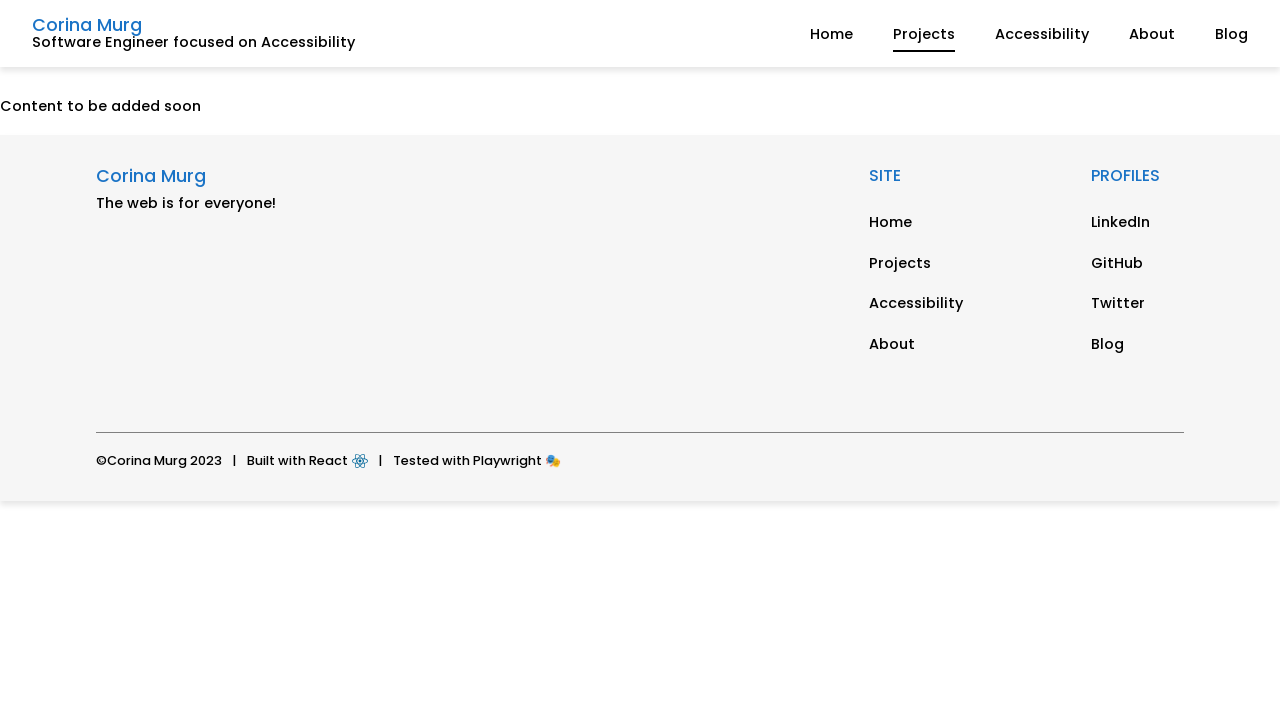